Tests drag and drop functionality on jQuery UI demo page by dragging an element into a droppable area within an iframe

Starting URL: https://jqueryui.com/droppable/

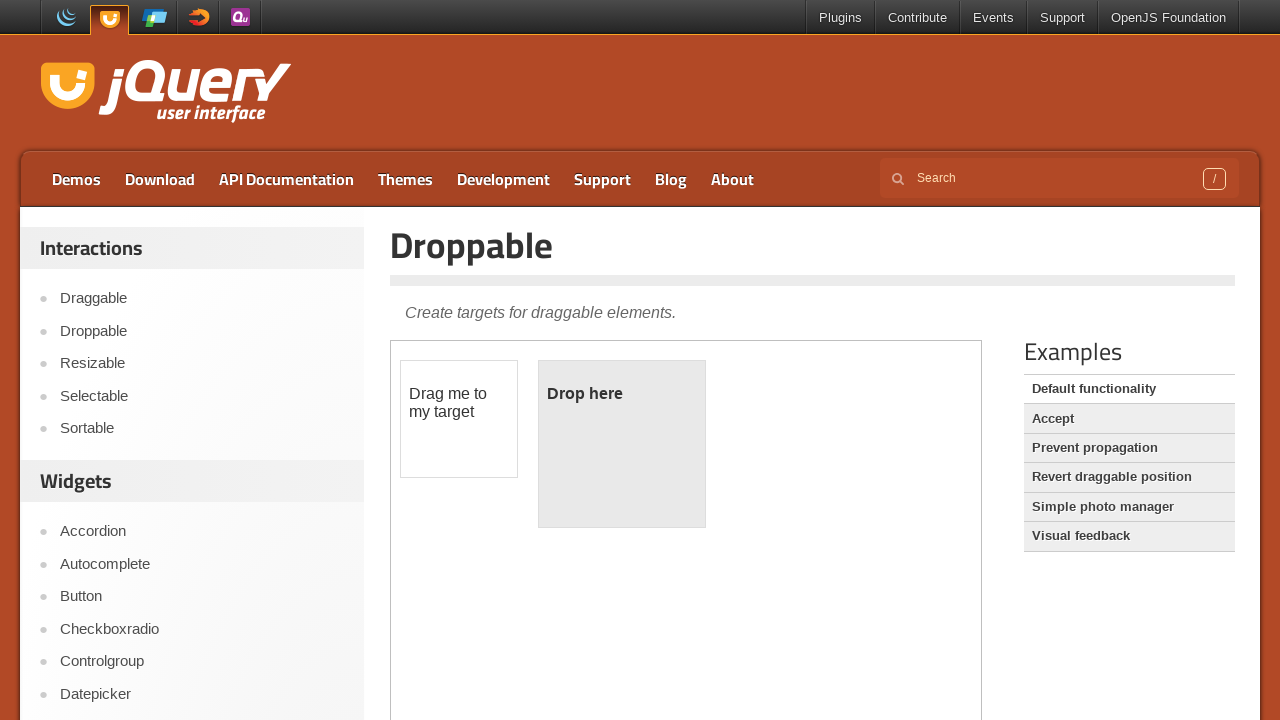

Navigated to jQuery UI droppable demo page
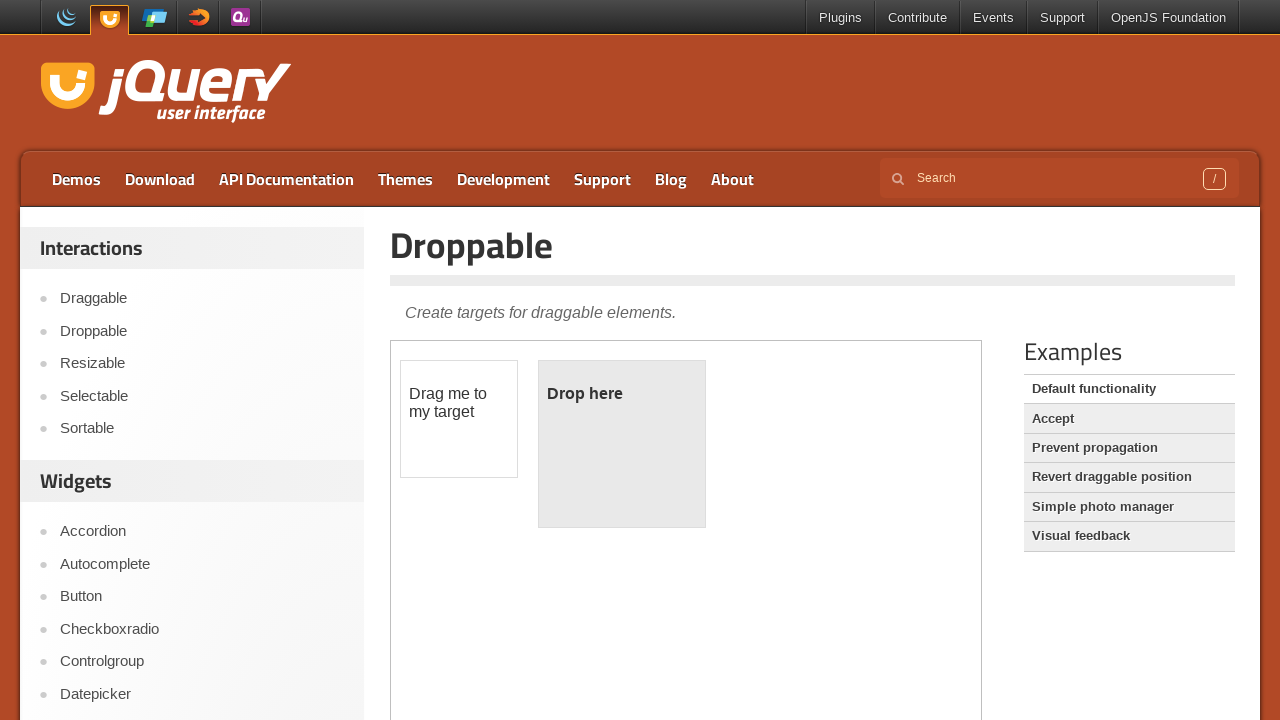

Located demo iframe
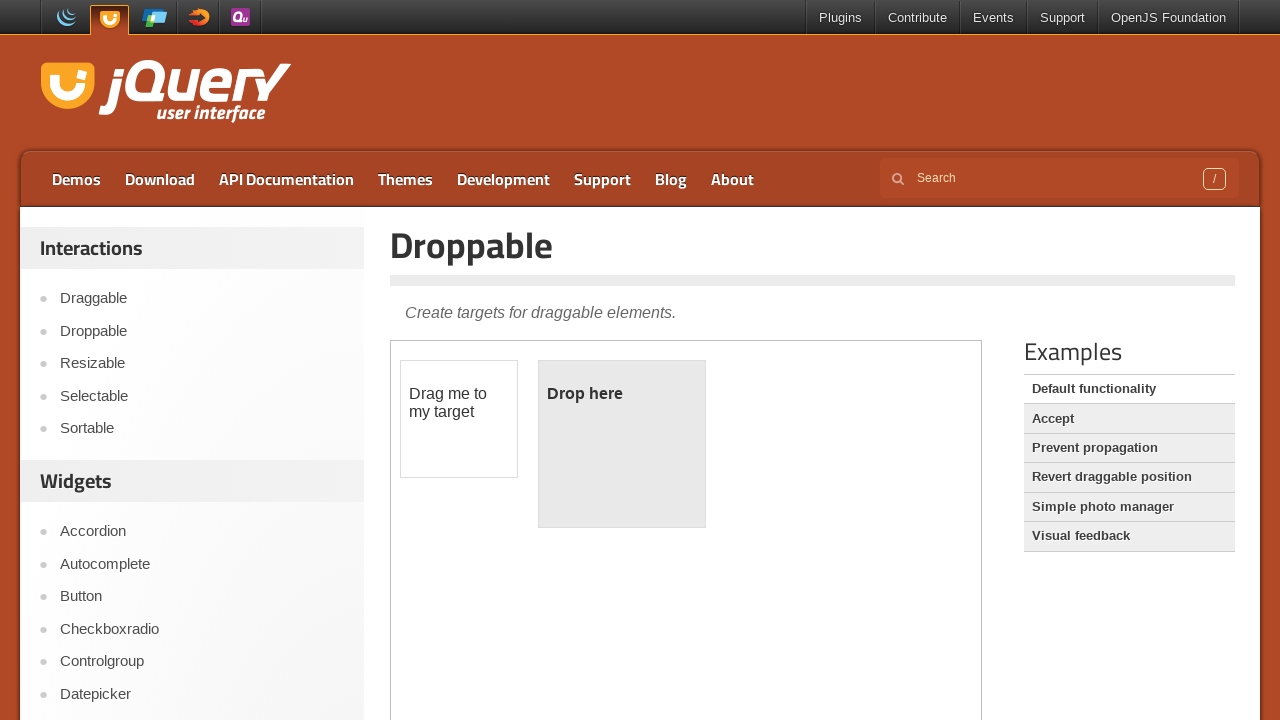

Located draggable element
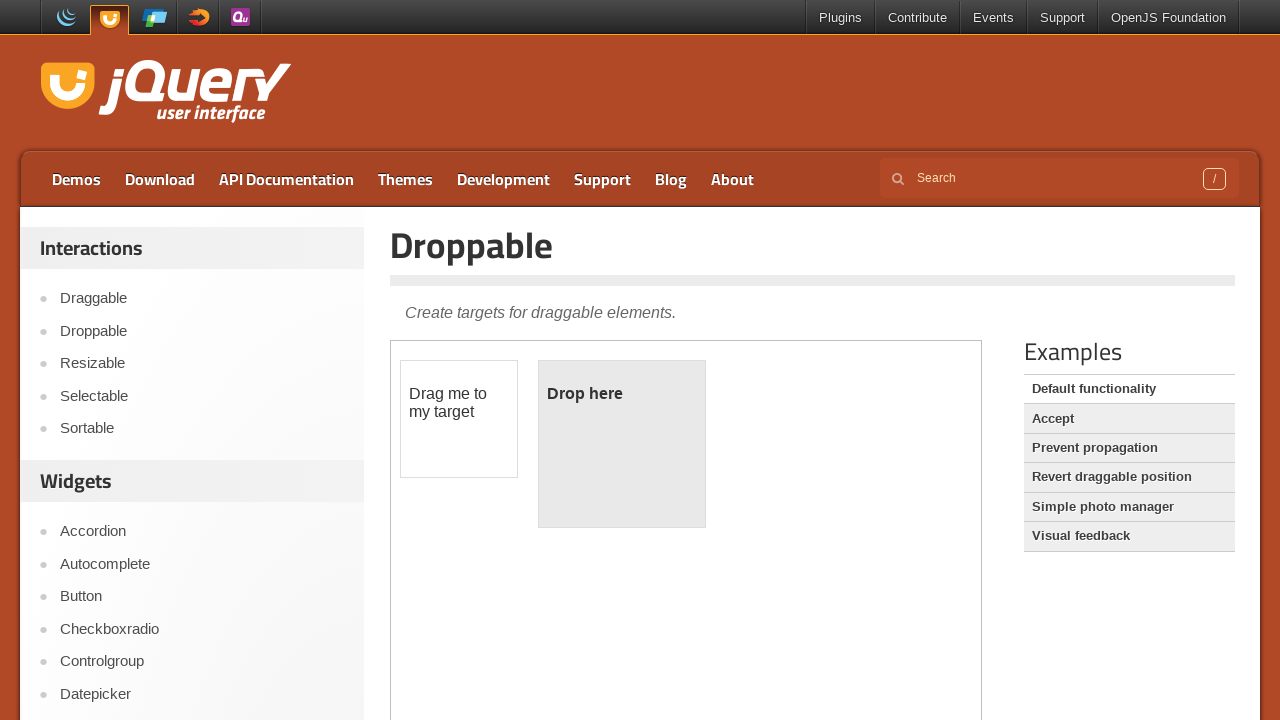

Located droppable area
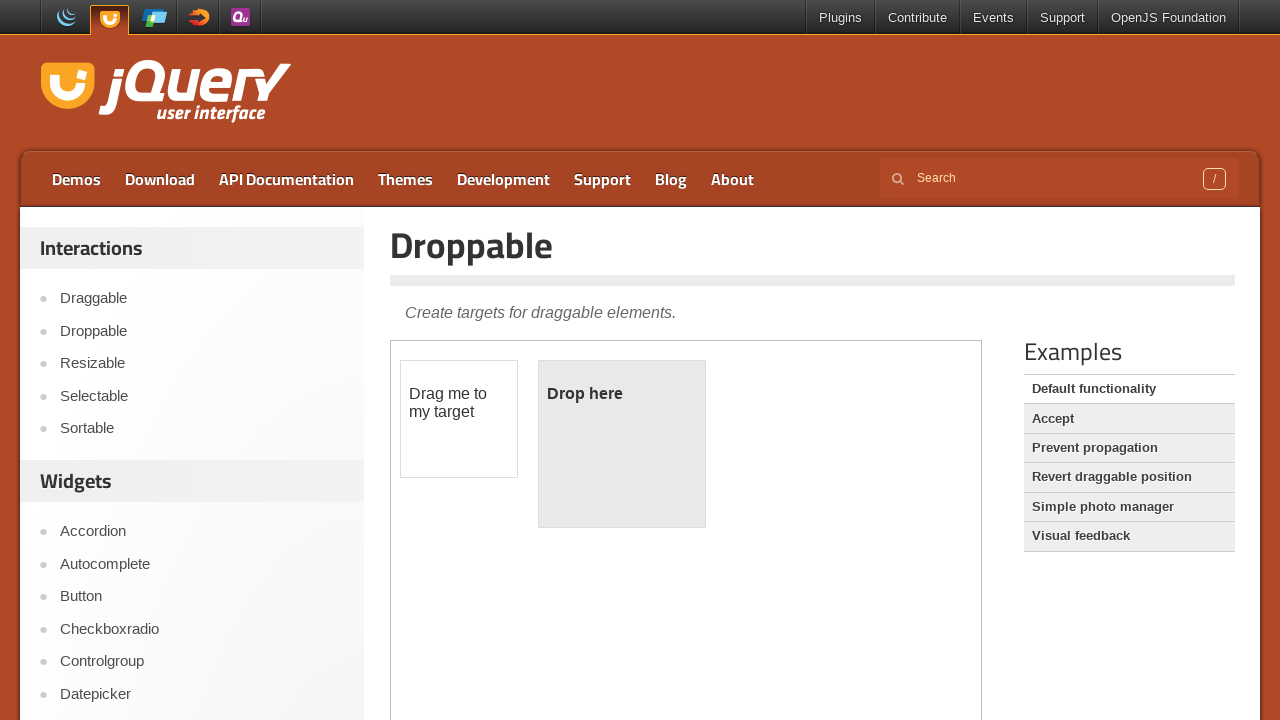

Dragged element into droppable area at (622, 444)
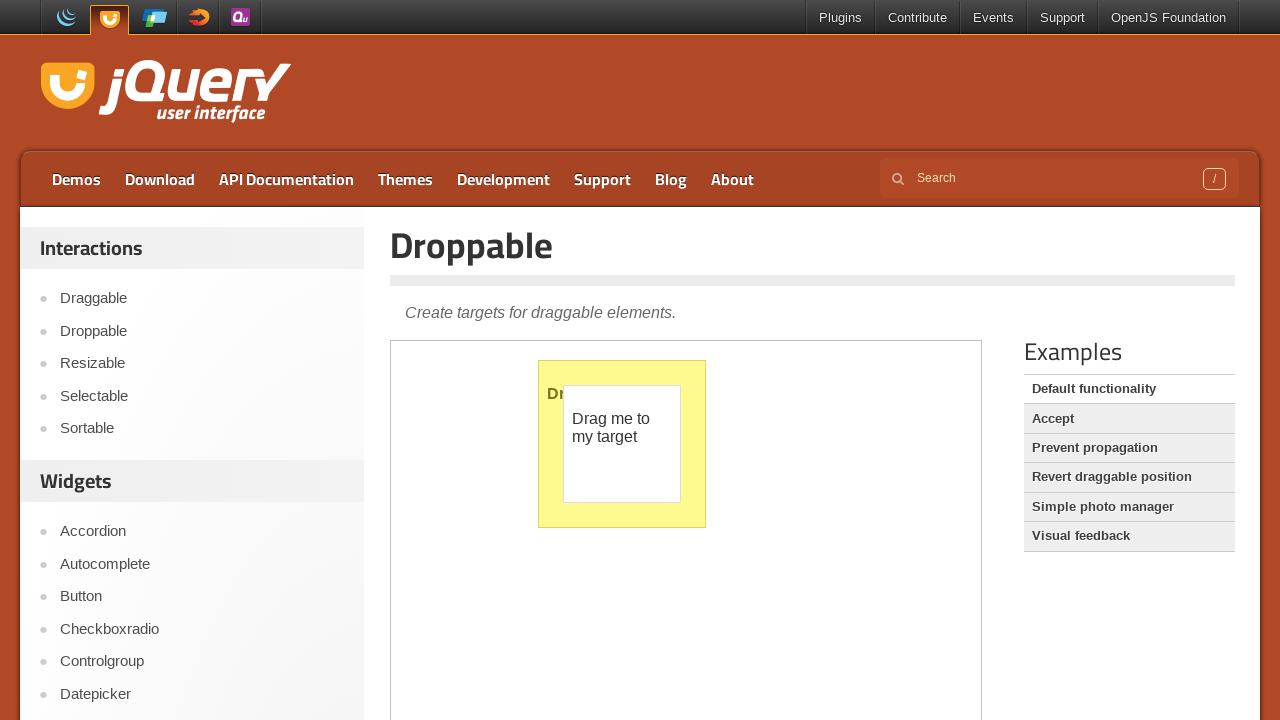

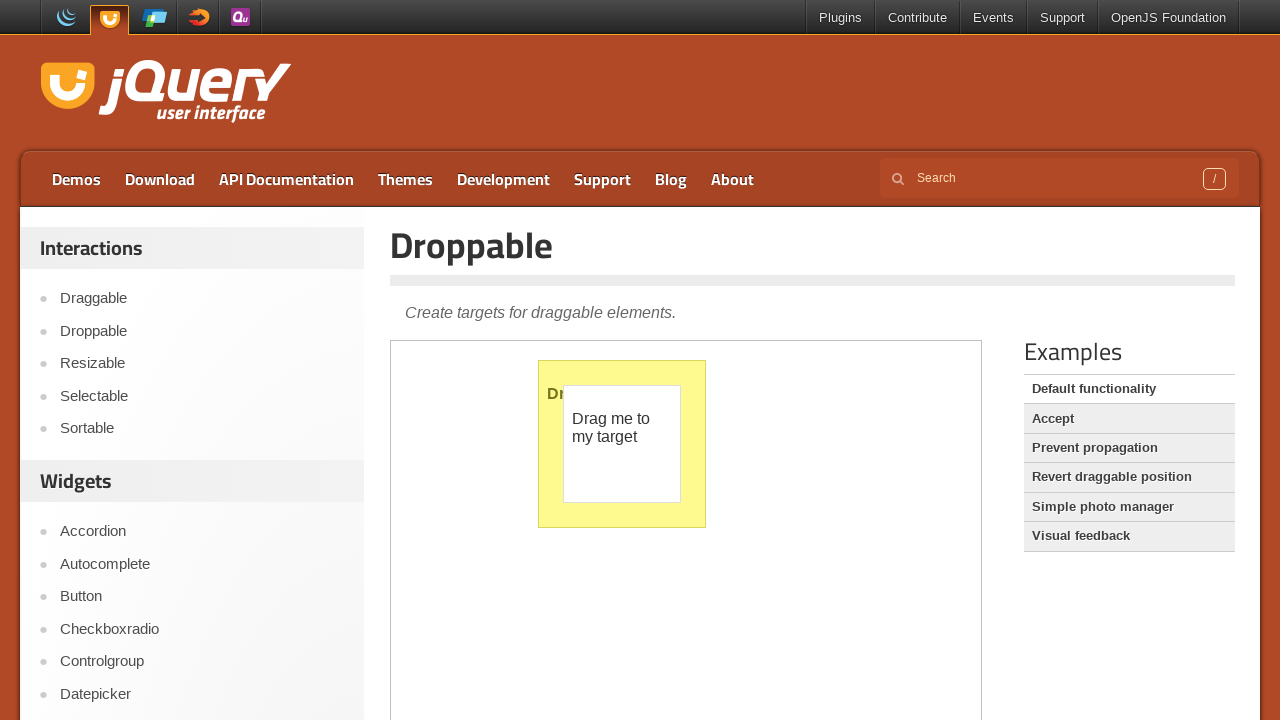